Tests creating a duplicate customer to verify the system shows an appropriate error message

Starting URL: https://www.globalsqa.com/angularJs-protractor/BankingProject/#/manager

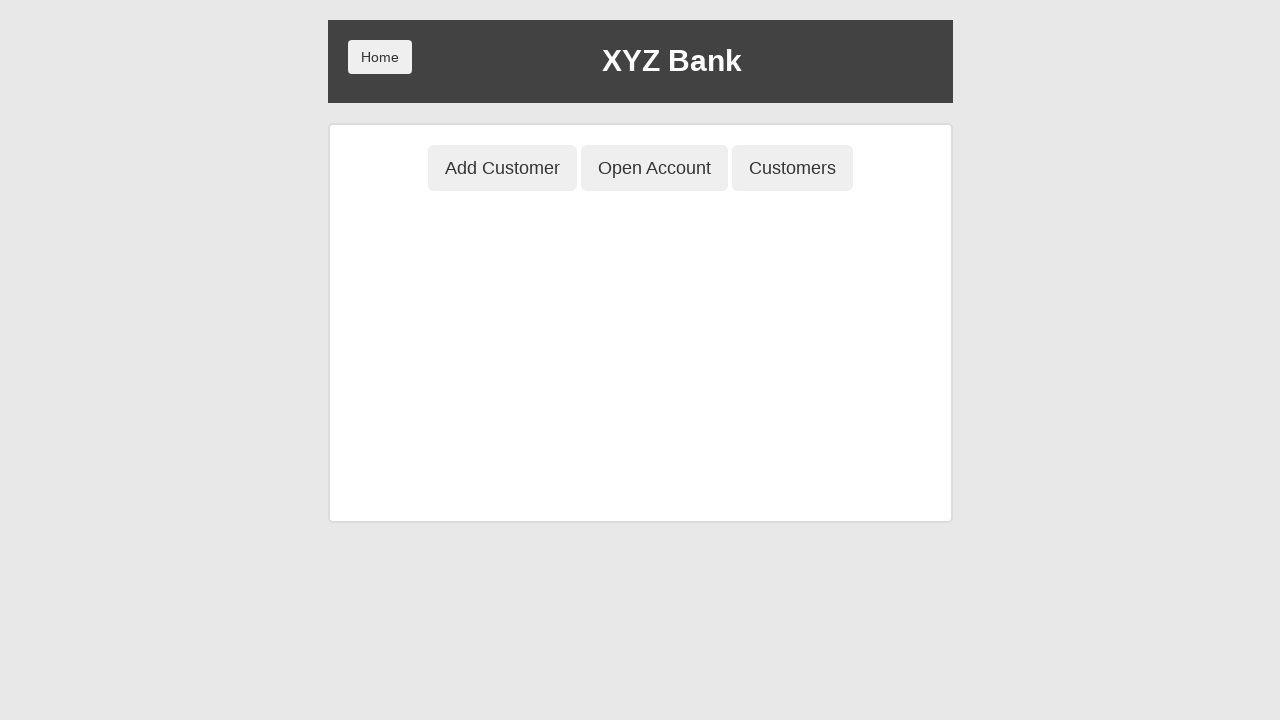

Clicked Add Customer button at (502, 168) on button[ng-class='btnClass1']
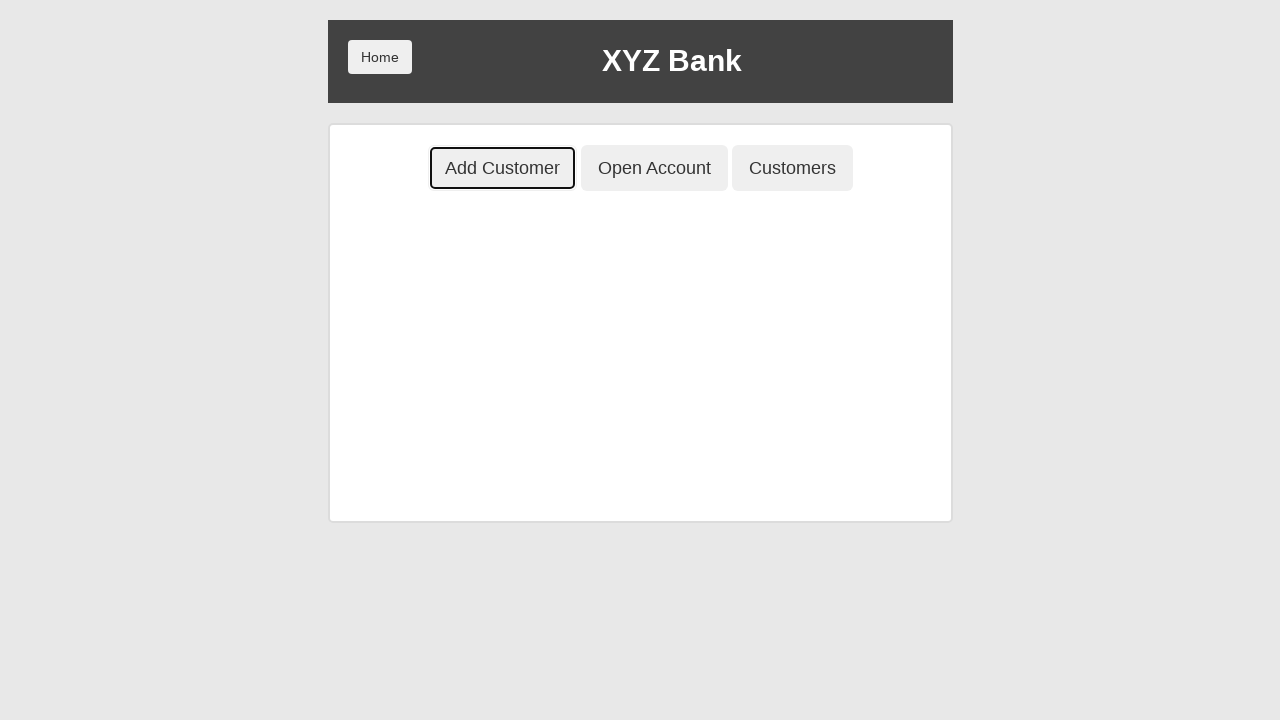

Filled First Name field with 'DuplicateTest' on input[ng-model='fName']
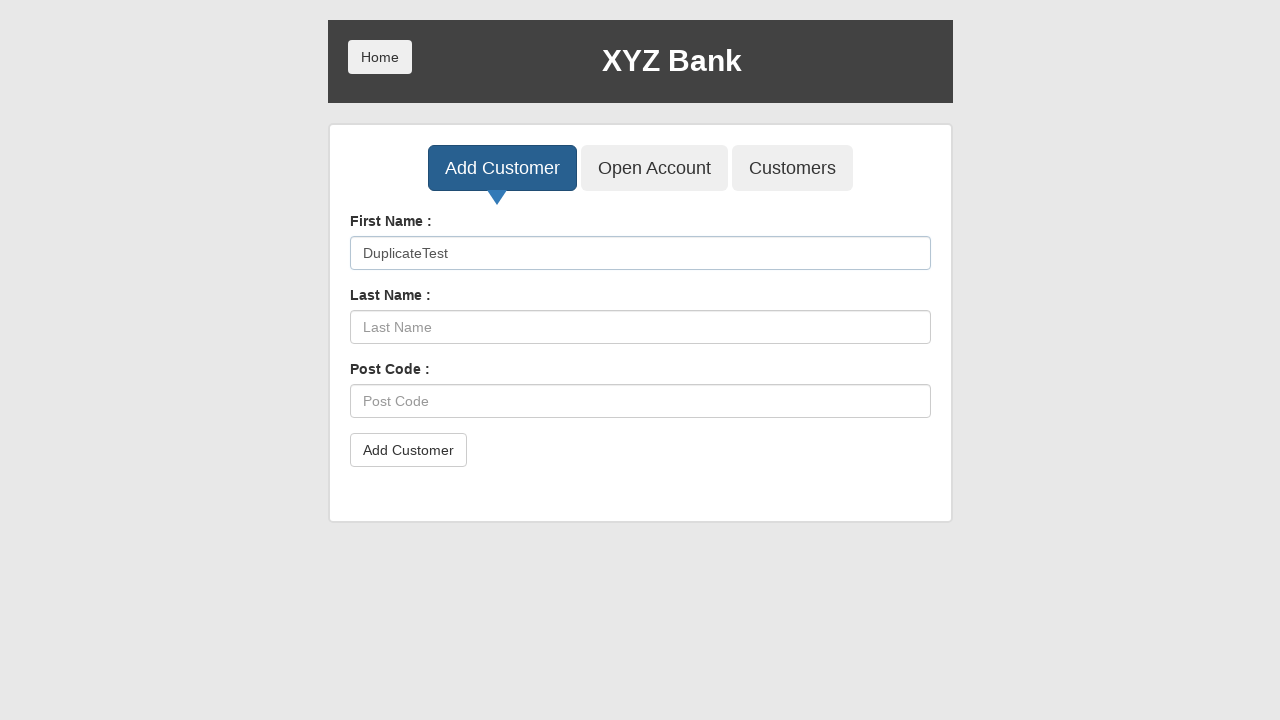

Filled Last Name field with 'DuplicateTest' on input[ng-model='lName']
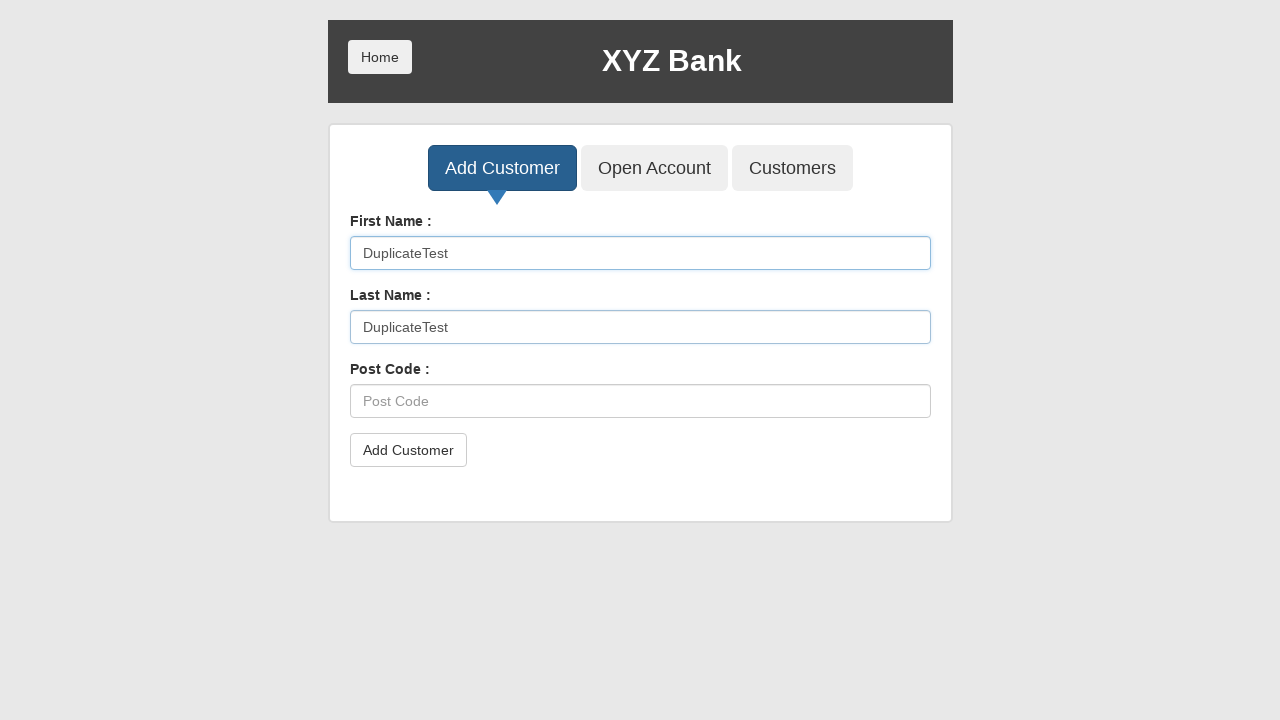

Filled Post Code field with 'DuplicateTest' on input[ng-model='postCd']
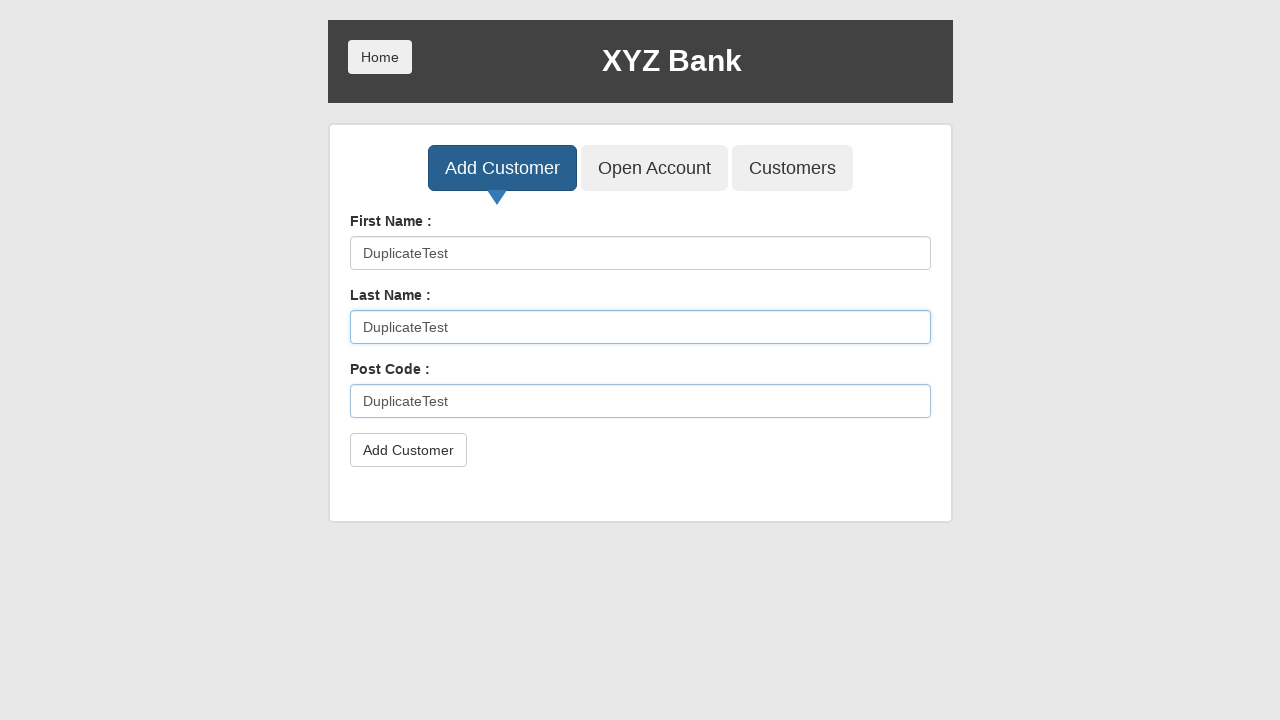

Clicked Add Customer submit button at (408, 450) on button[type='submit']
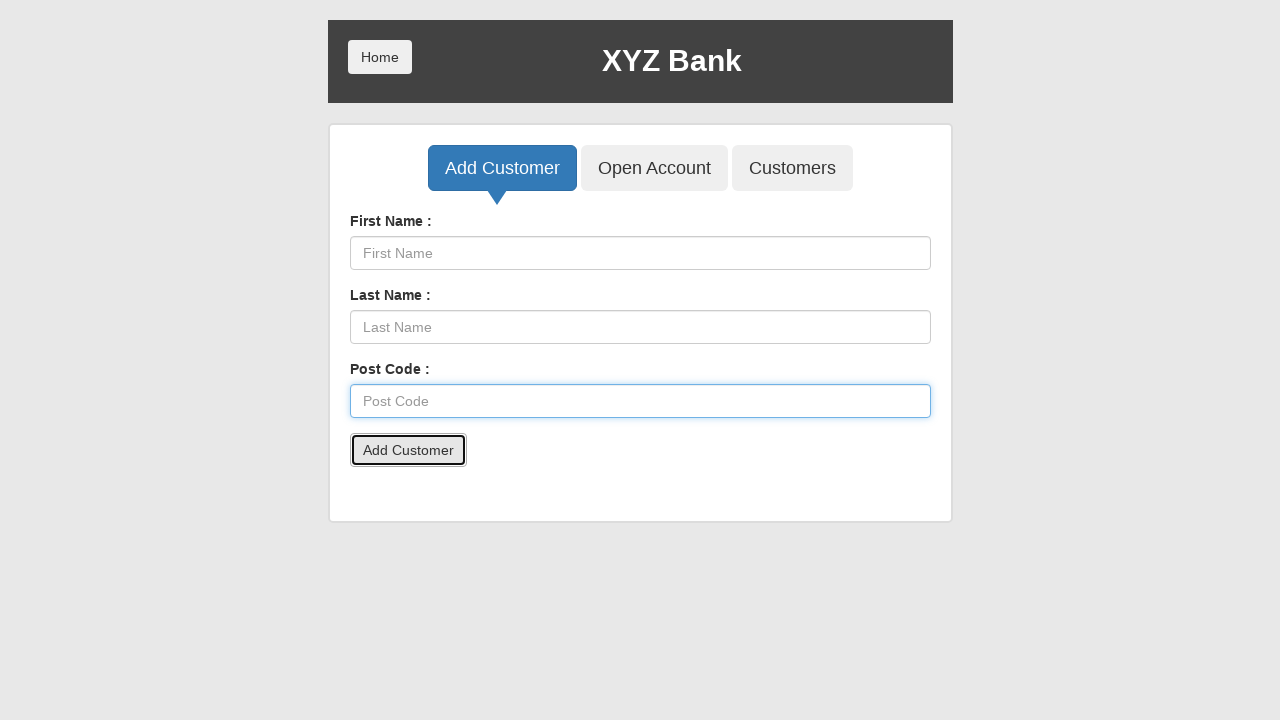

Accepted alert dialog
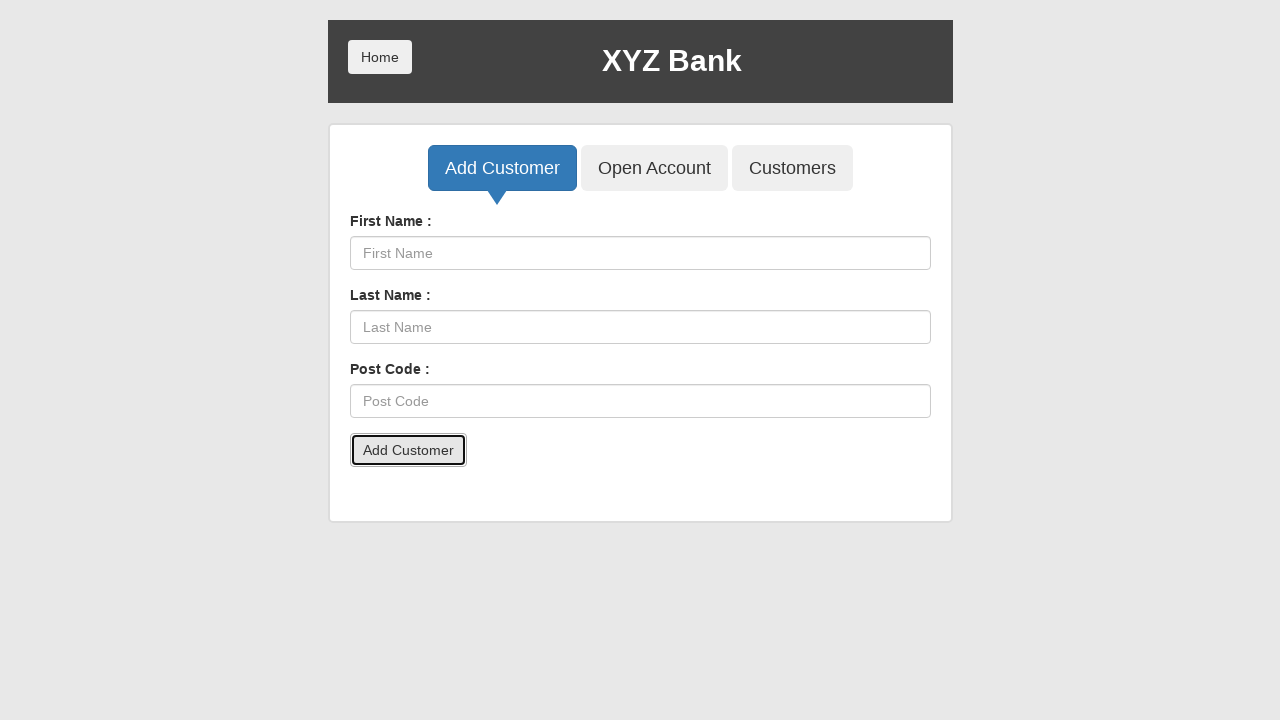

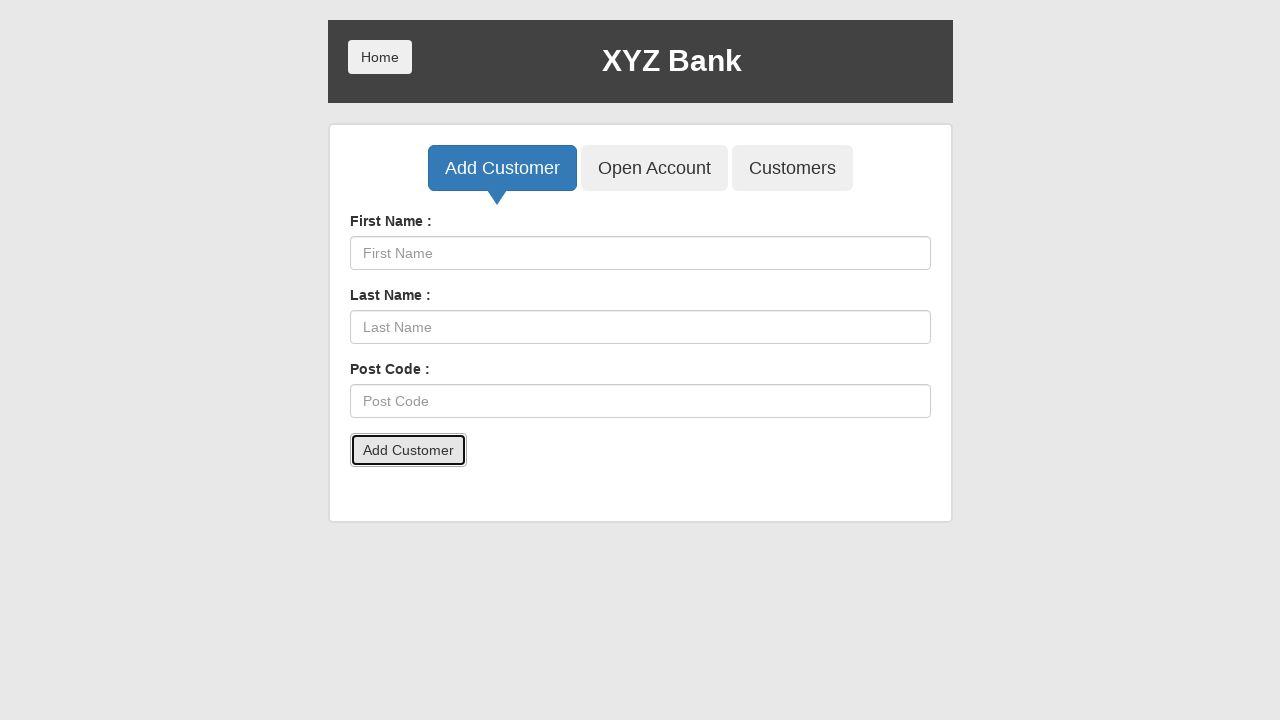